Tests page scrolling functionality by scrolling down the page on the Pepperfry e-commerce website

Starting URL: https://www.pepperfry.com/

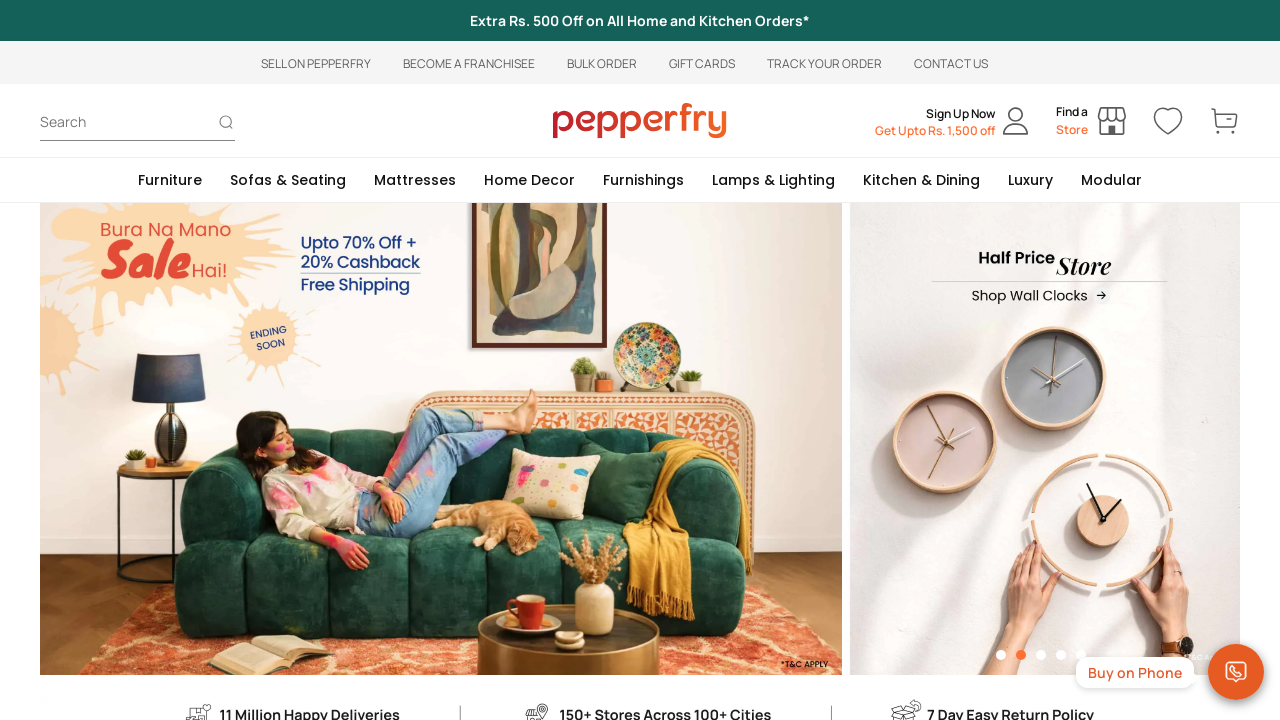

Scrolled down the page by 1000 pixels
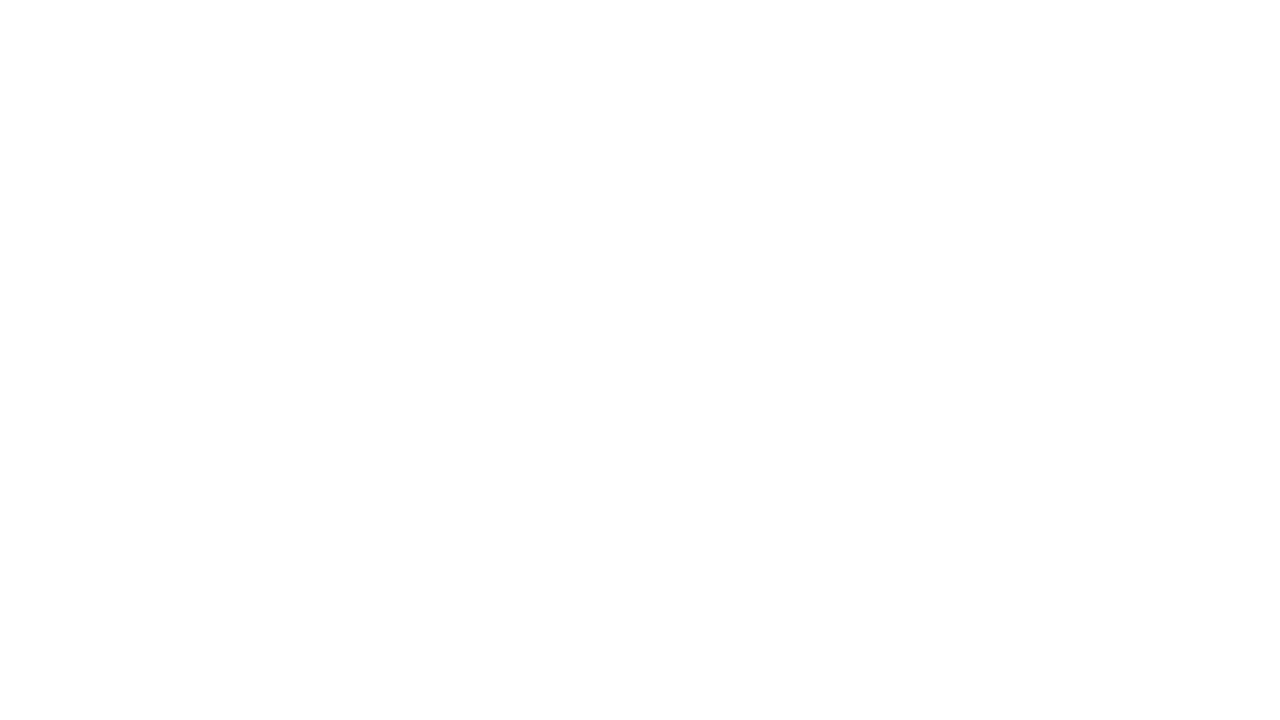

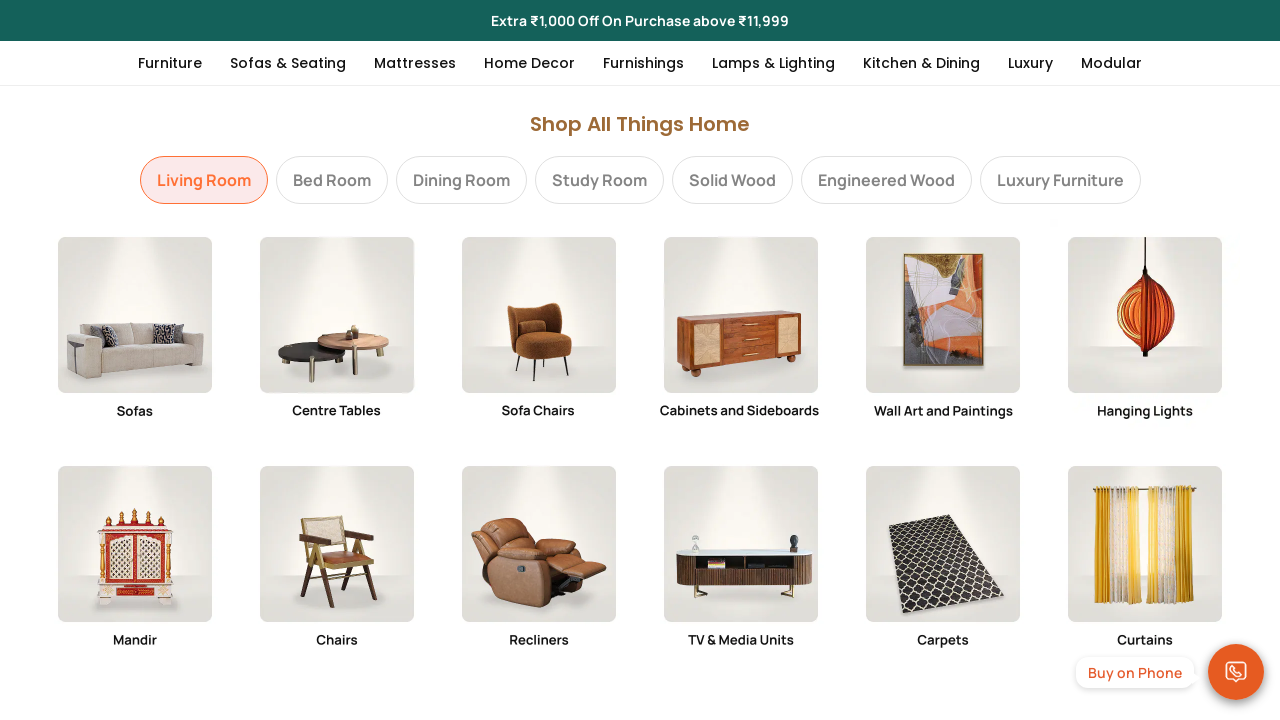